Tests that the currently applied filter is highlighted in the navigation

Starting URL: https://demo.playwright.dev/todomvc

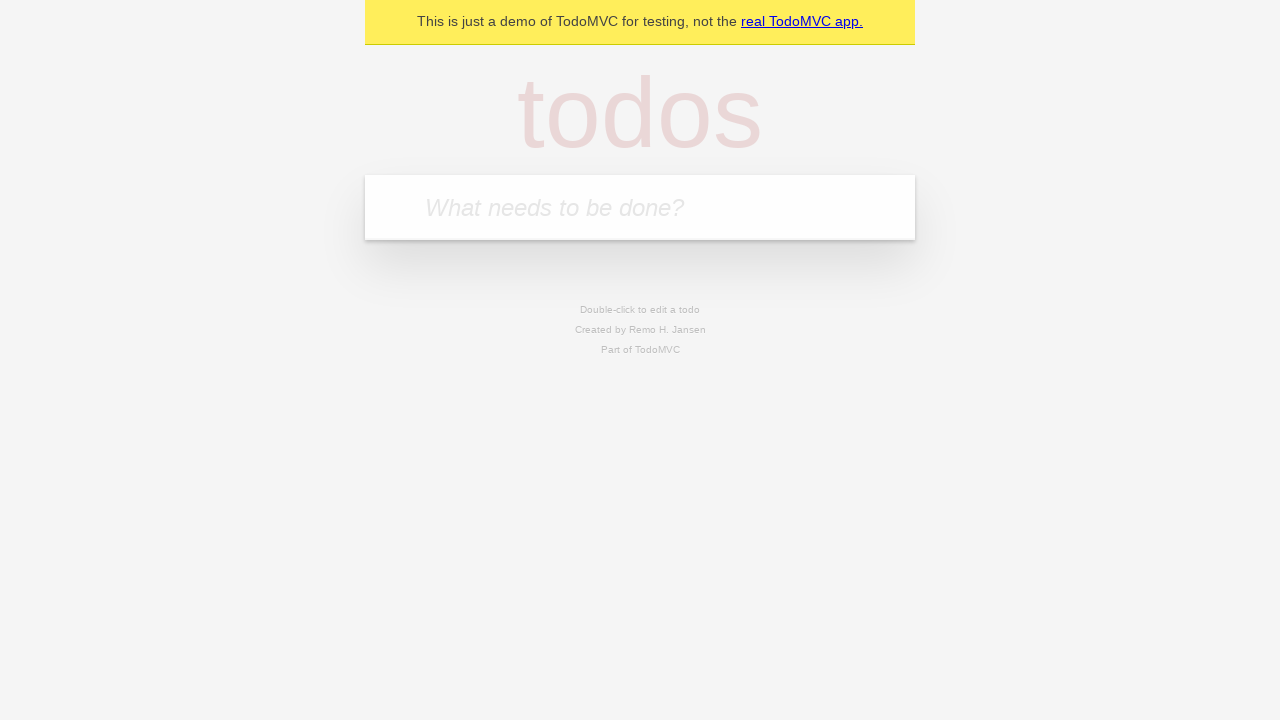

Filled todo input with 'buy some cheese' on internal:attr=[placeholder="What needs to be done?"i]
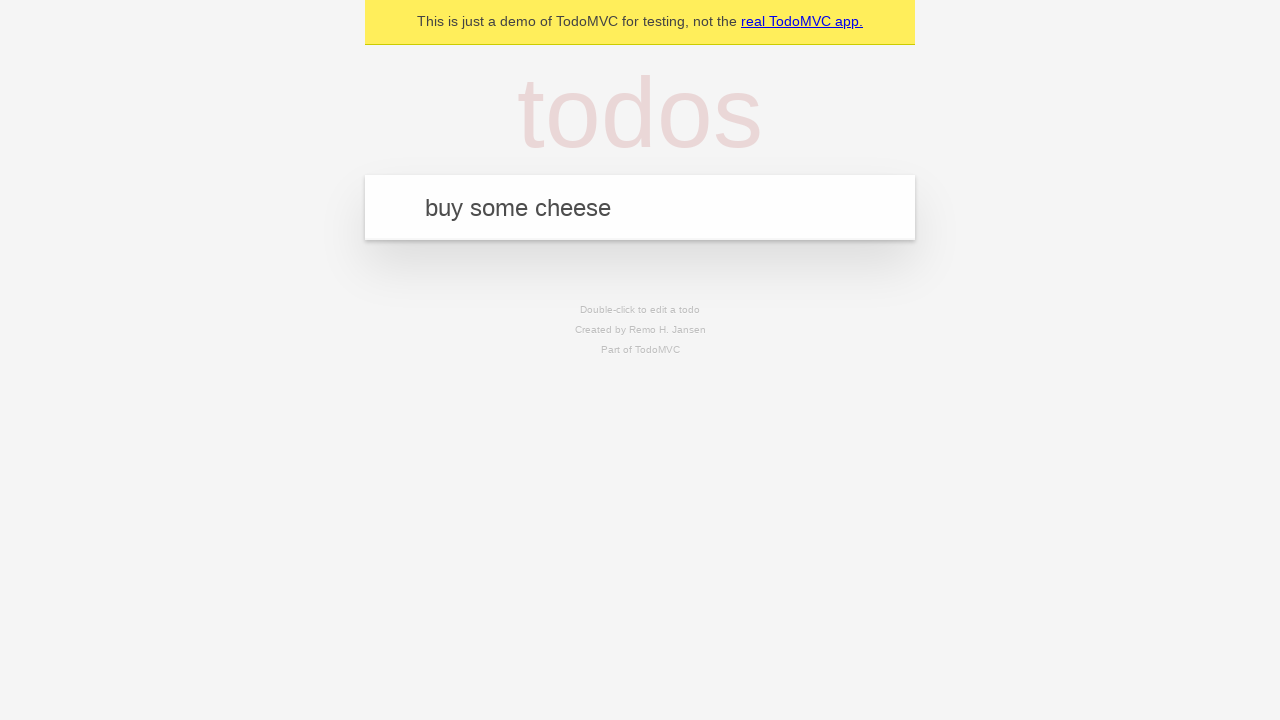

Pressed Enter to create first todo on internal:attr=[placeholder="What needs to be done?"i]
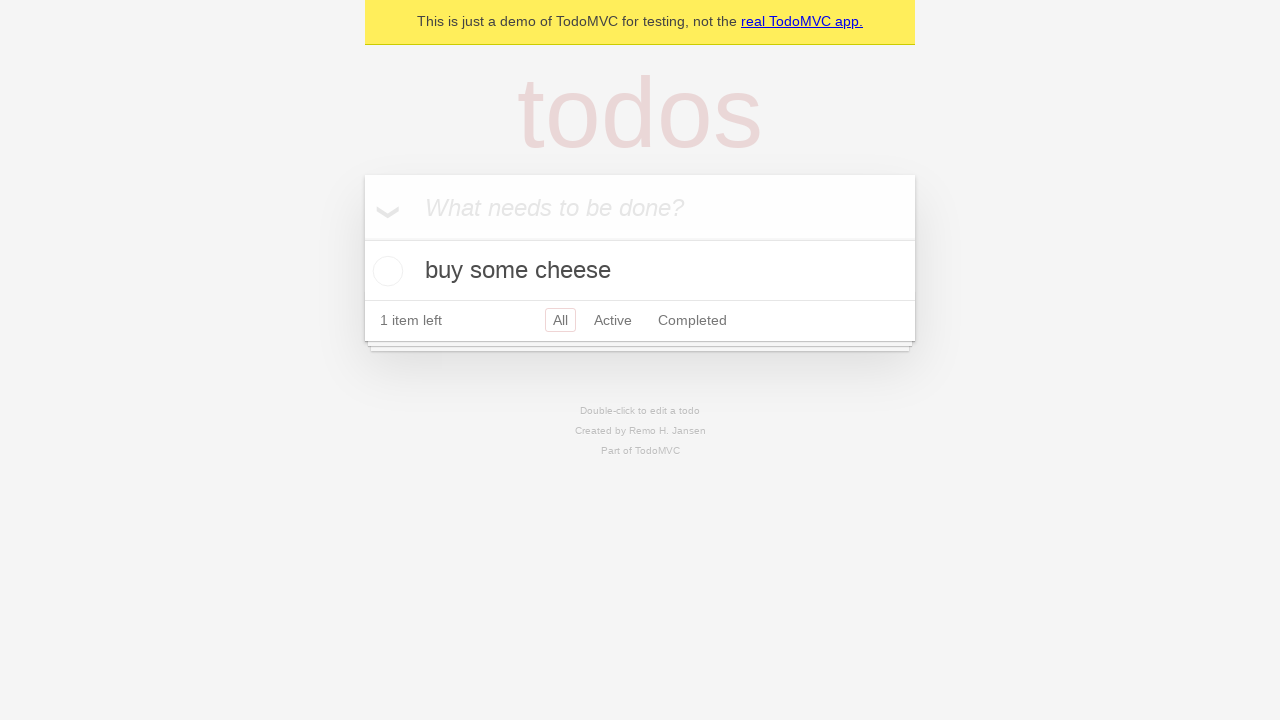

Filled todo input with 'feed the cat' on internal:attr=[placeholder="What needs to be done?"i]
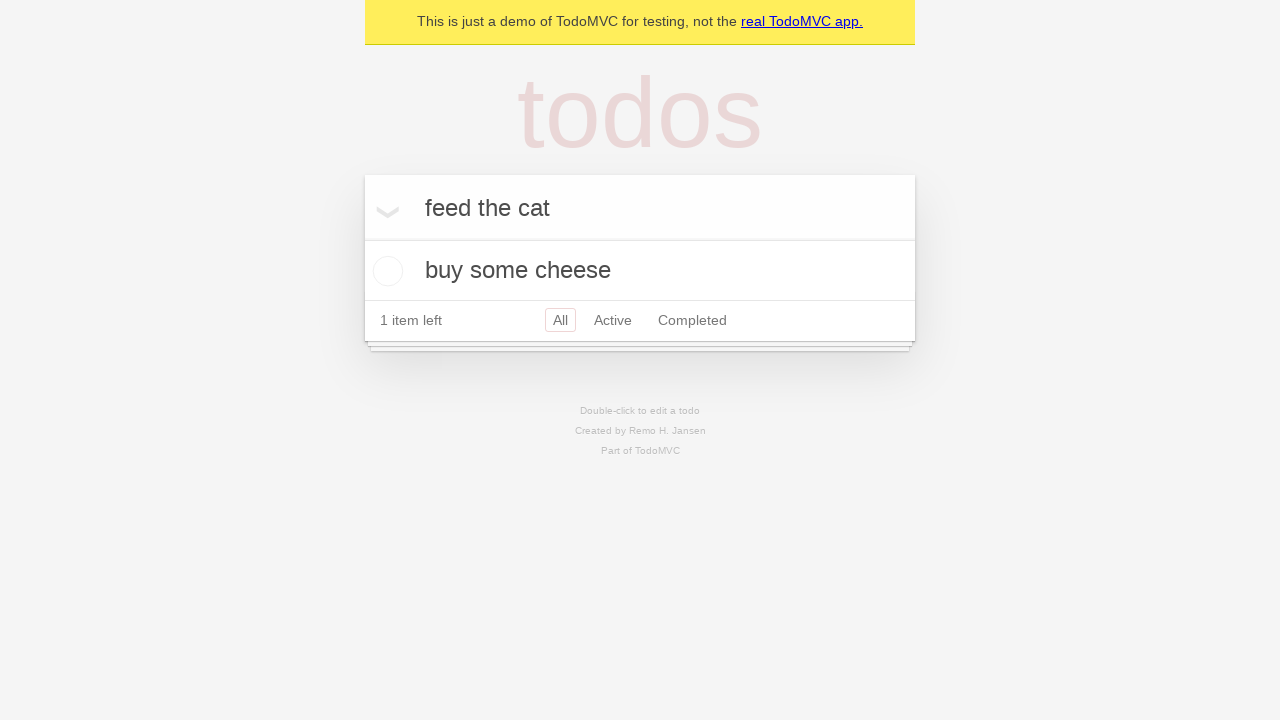

Pressed Enter to create second todo on internal:attr=[placeholder="What needs to be done?"i]
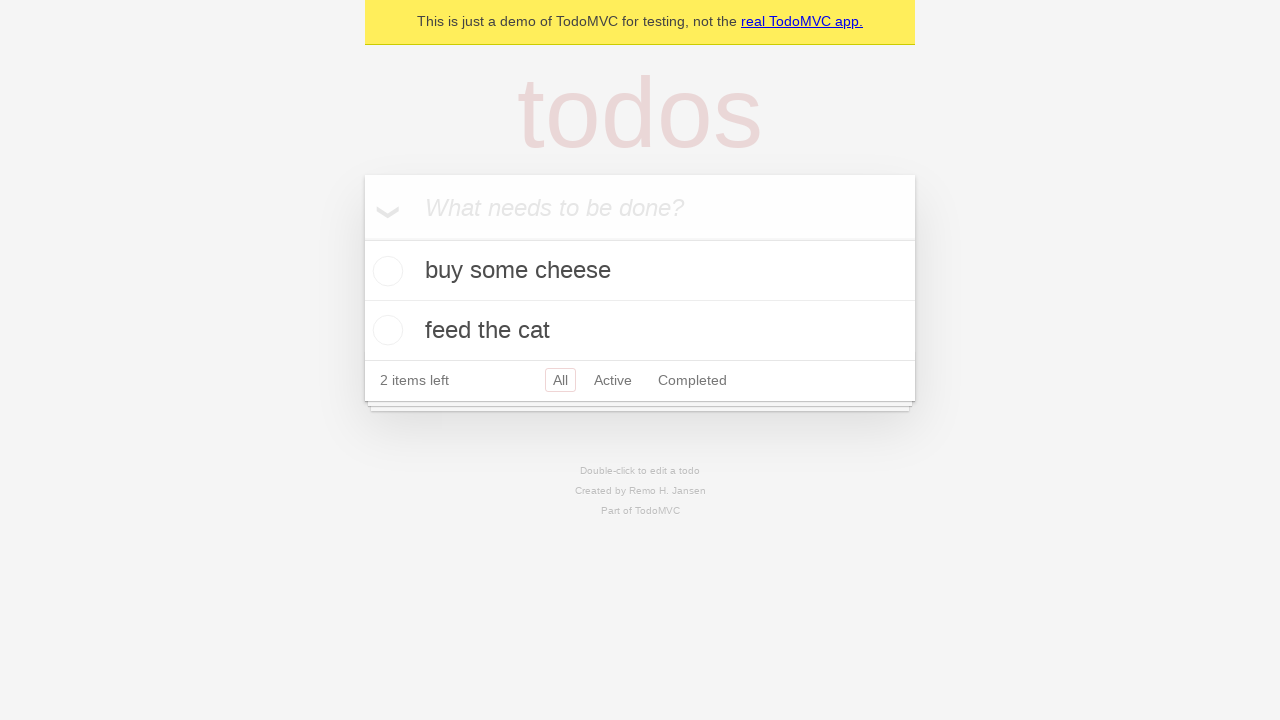

Filled todo input with 'book a doctors appointment' on internal:attr=[placeholder="What needs to be done?"i]
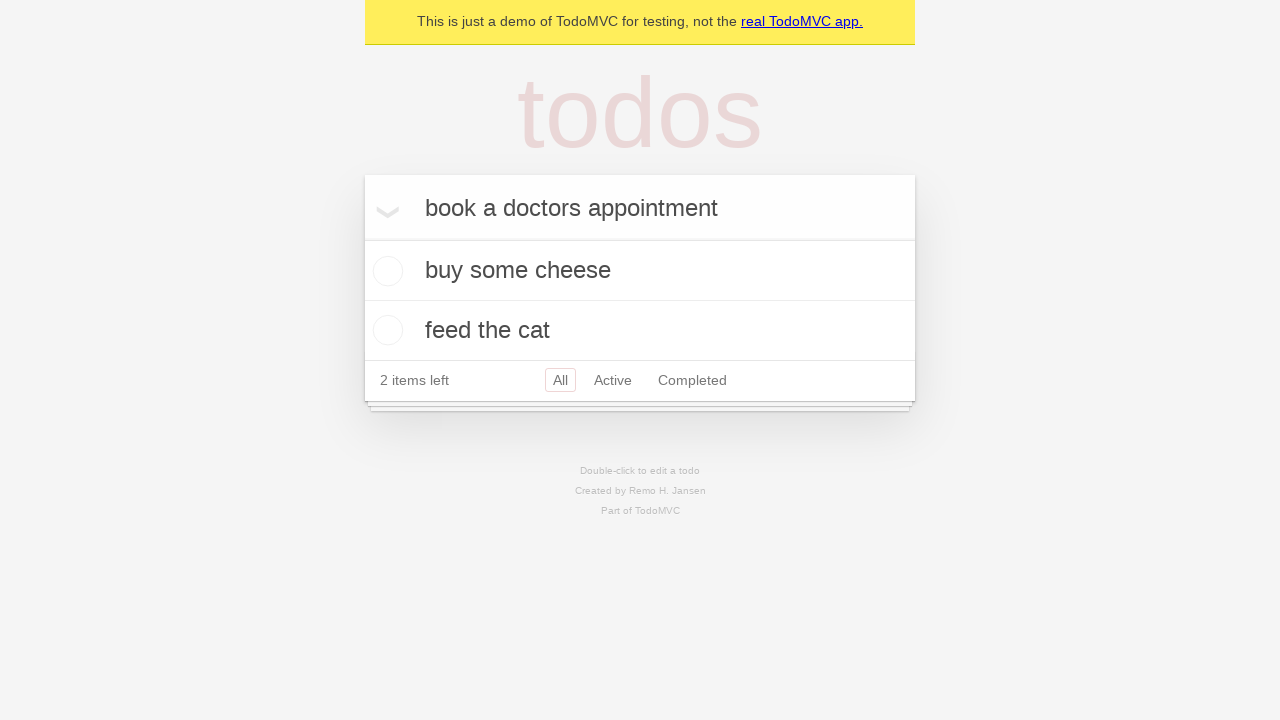

Pressed Enter to create third todo on internal:attr=[placeholder="What needs to be done?"i]
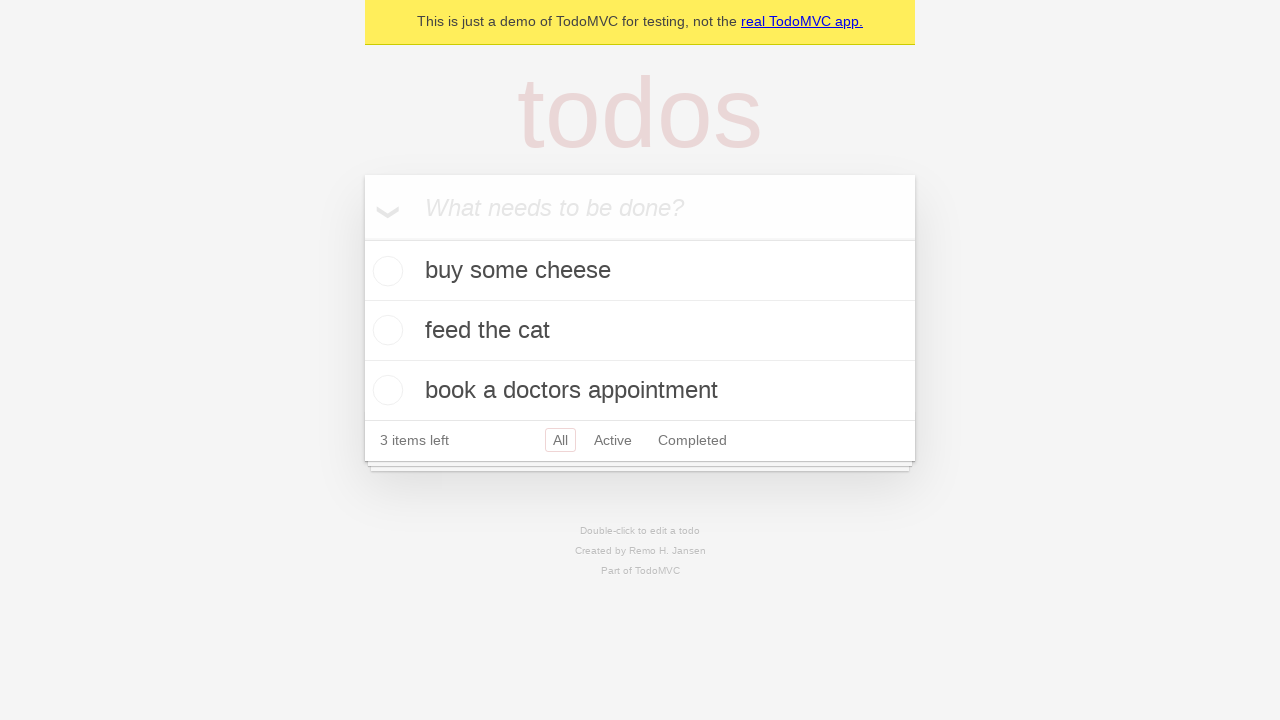

Clicked Active filter in navigation at (613, 440) on internal:role=link[name="Active"i]
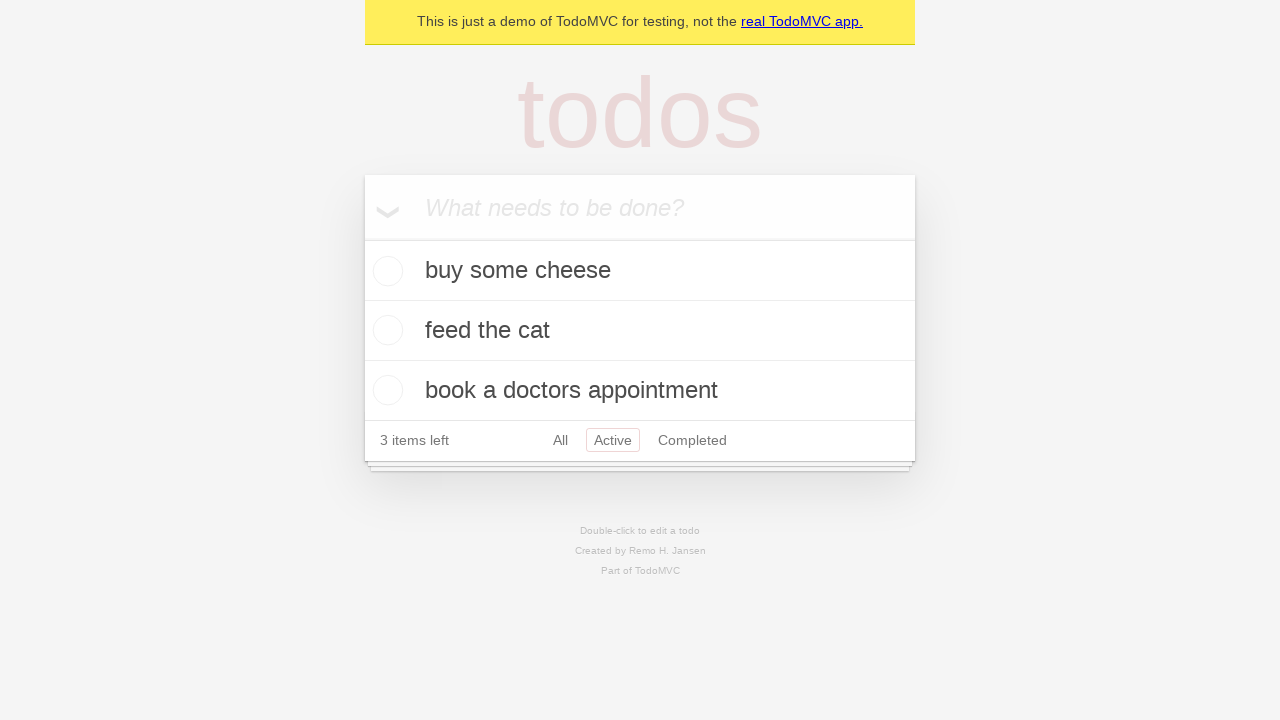

Clicked Completed filter in navigation at (692, 440) on internal:role=link[name="Completed"i]
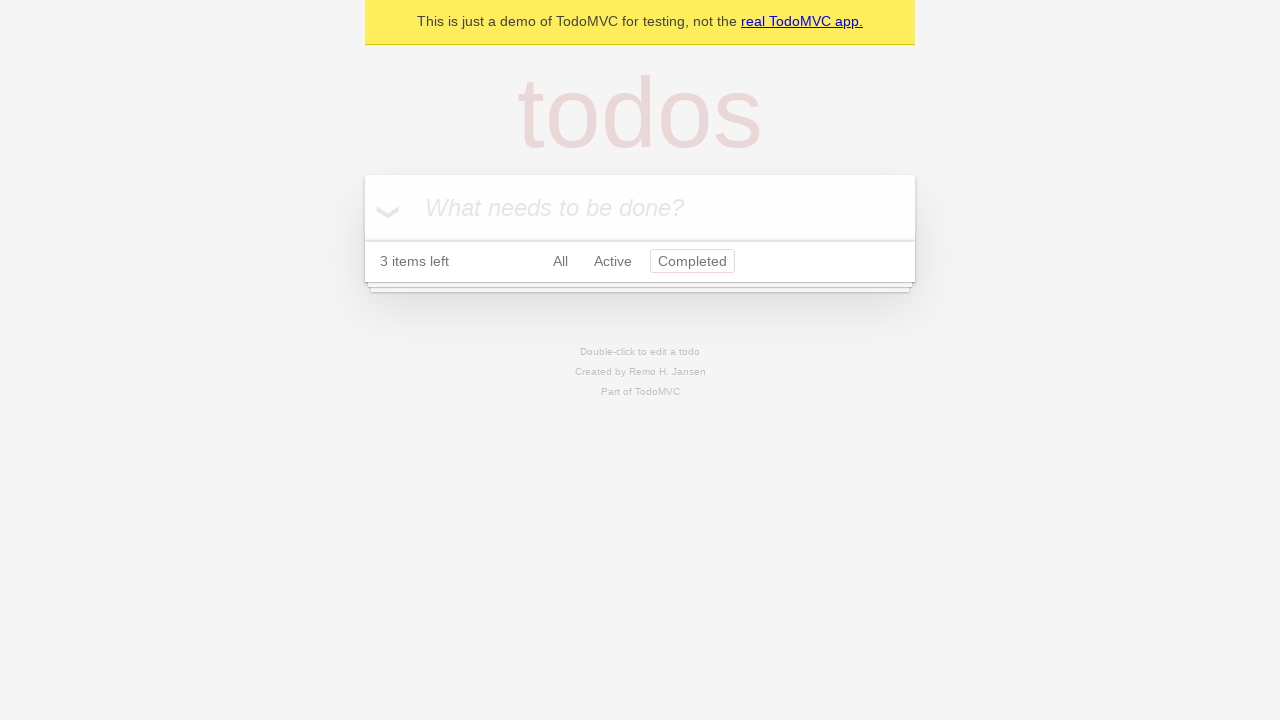

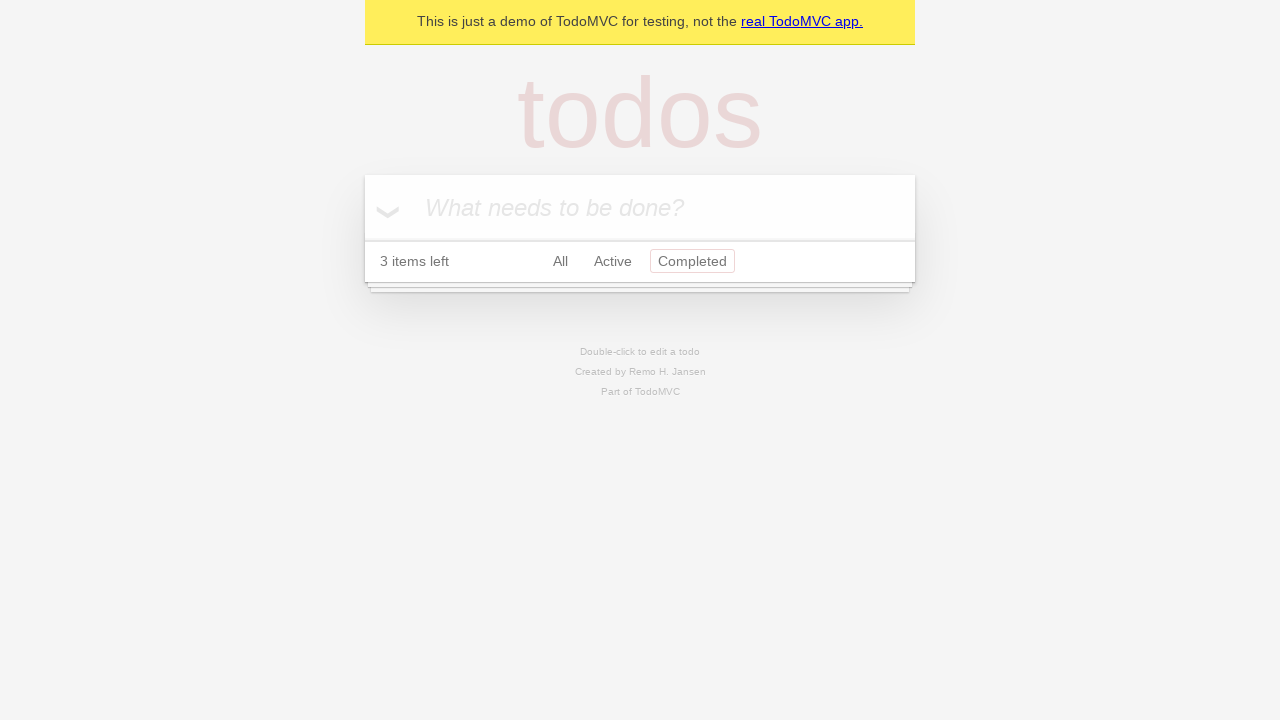